Solves a math captcha by reading a value, calculating the result, and filling in the answer along with checkbox selections before submitting the form

Starting URL: http://suninjuly.github.io/math.html

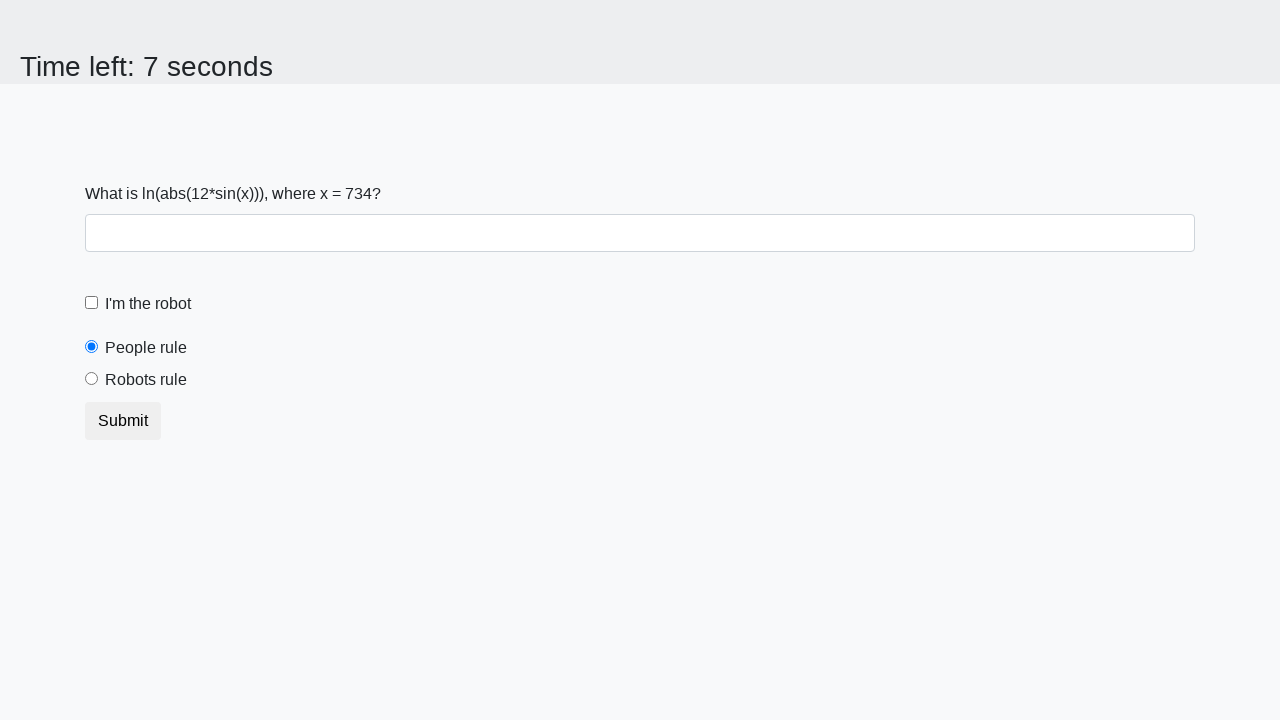

Located the math captcha value element
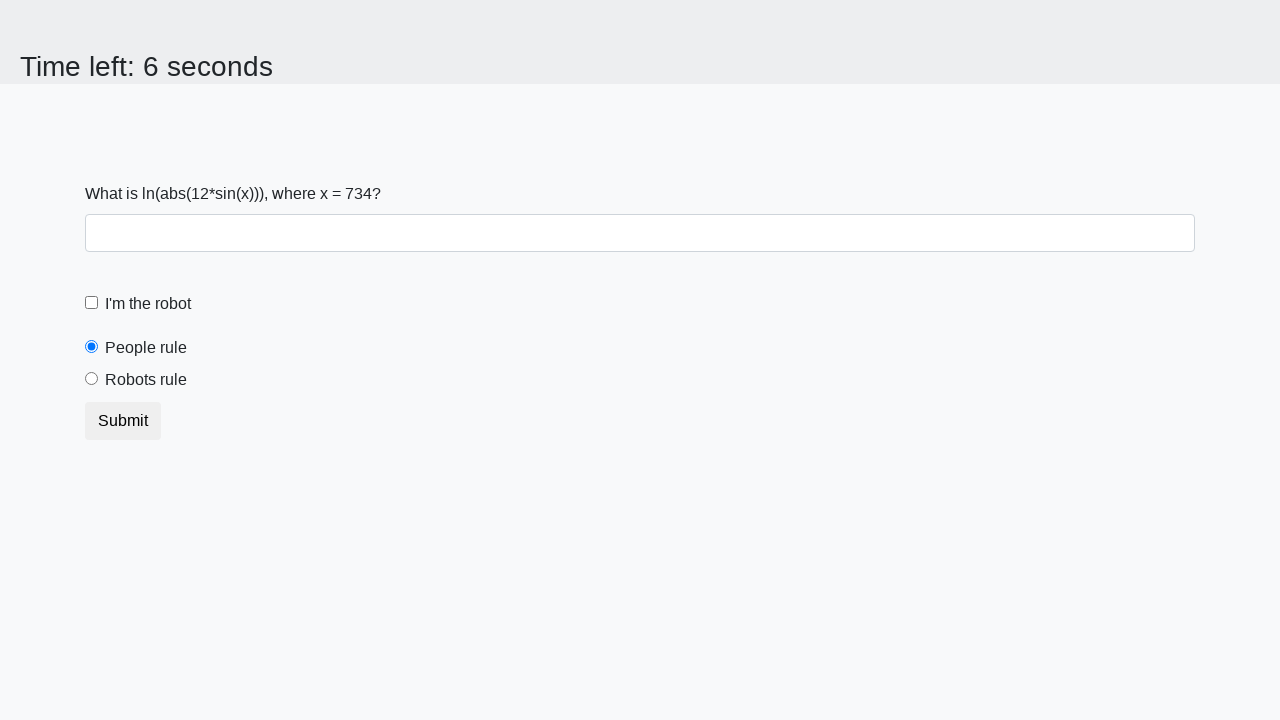

Extracted captcha value: 734
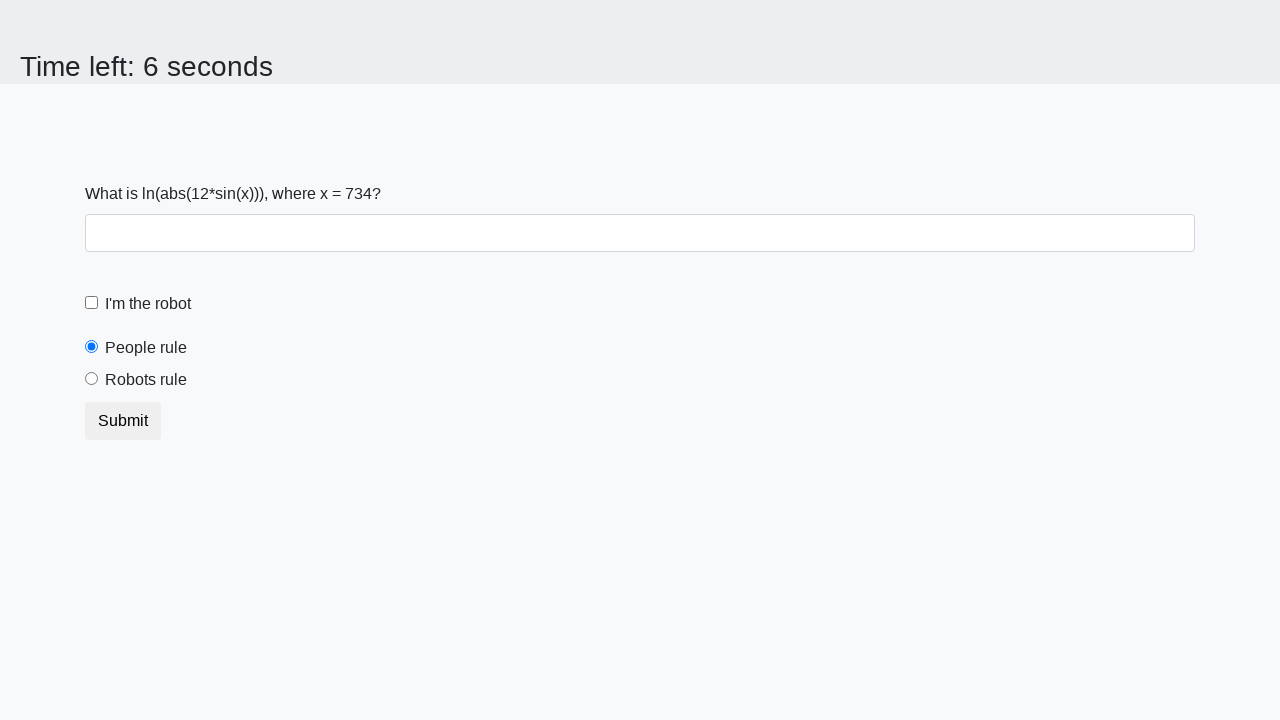

Calculated math result: 2.385696942572751
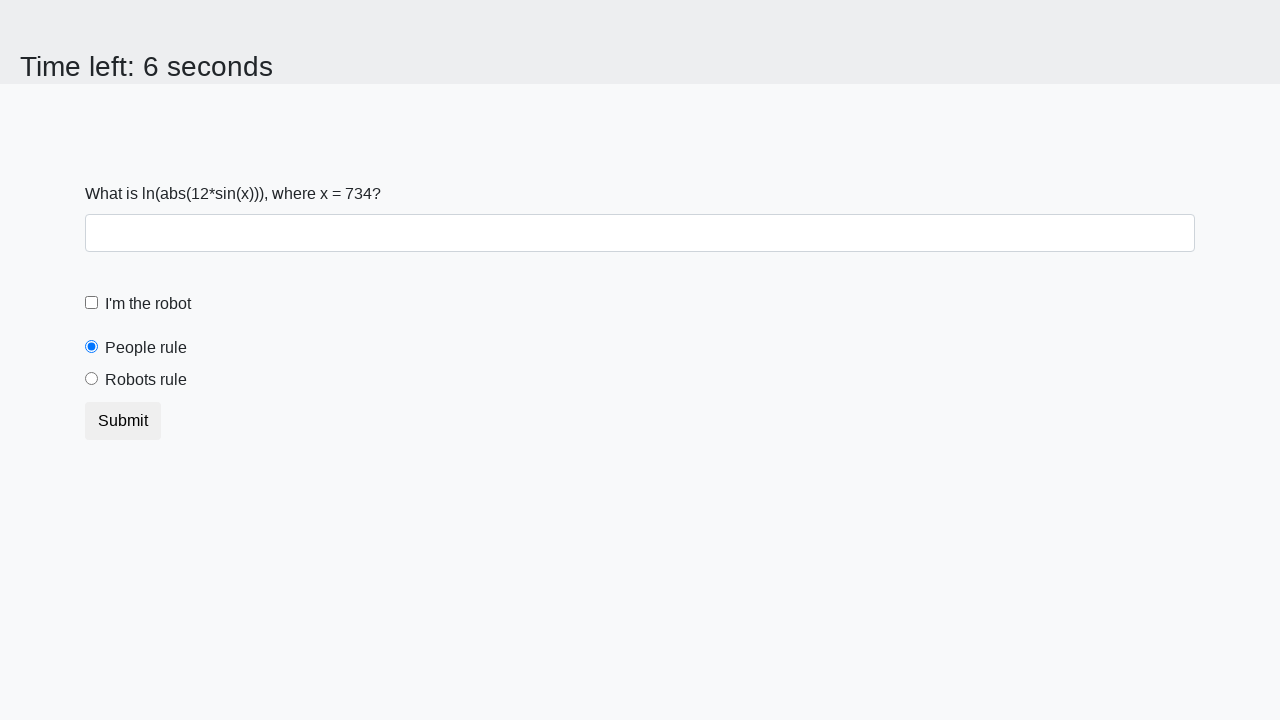

Filled in the calculated answer on .form-control
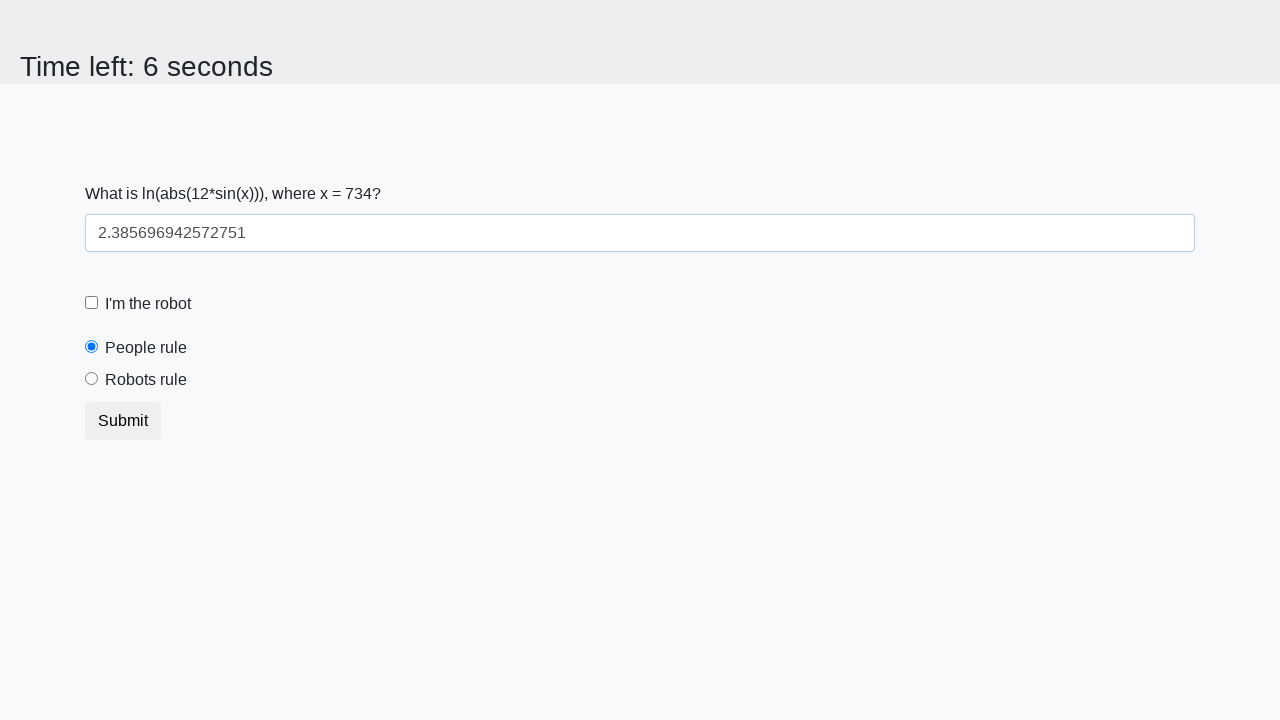

Checked the robot checkbox at (92, 303) on #robotCheckbox
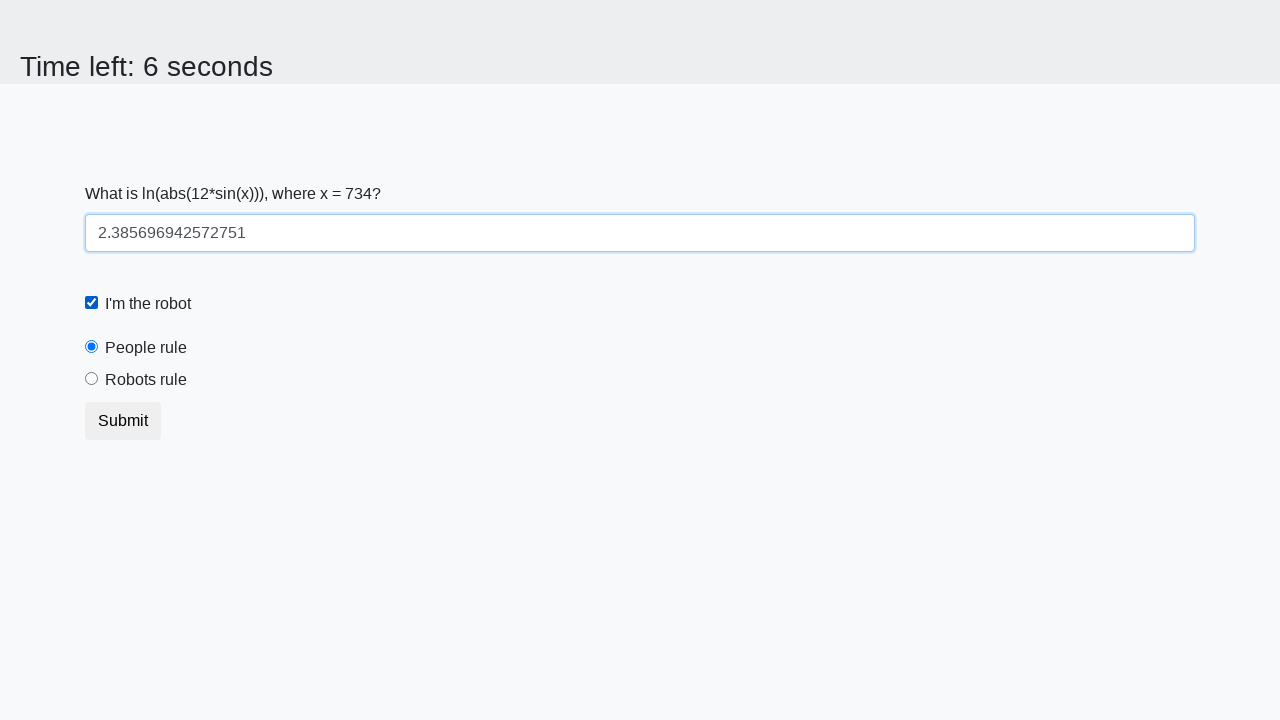

Selected the robots rule radio button at (92, 379) on #robotsRule
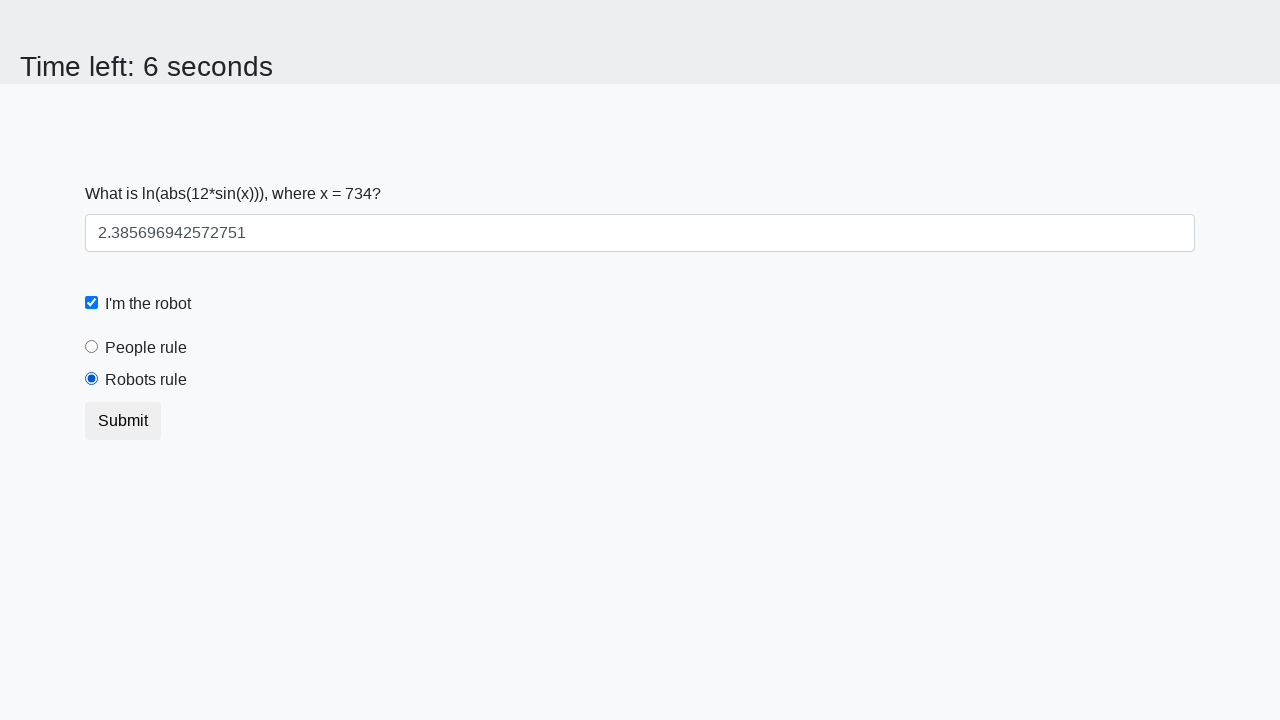

Clicked submit button to send the form at (123, 421) on button[type='submit']
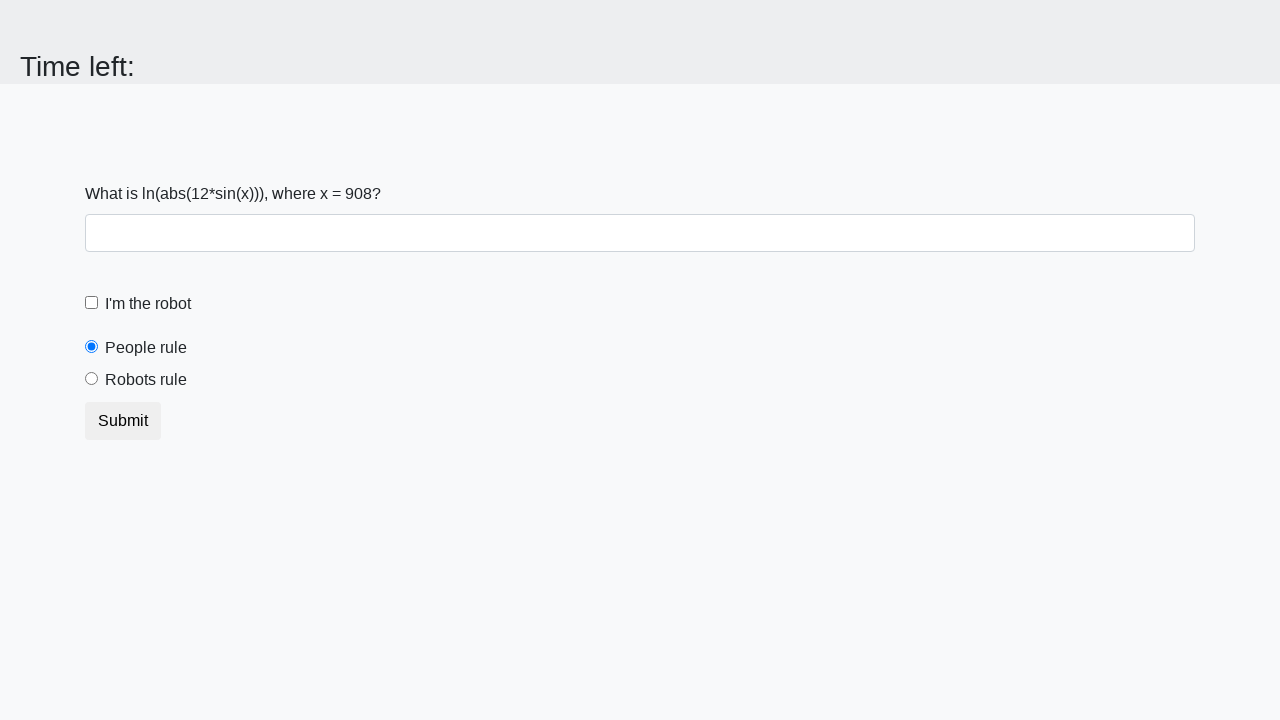

Waited for result page to load
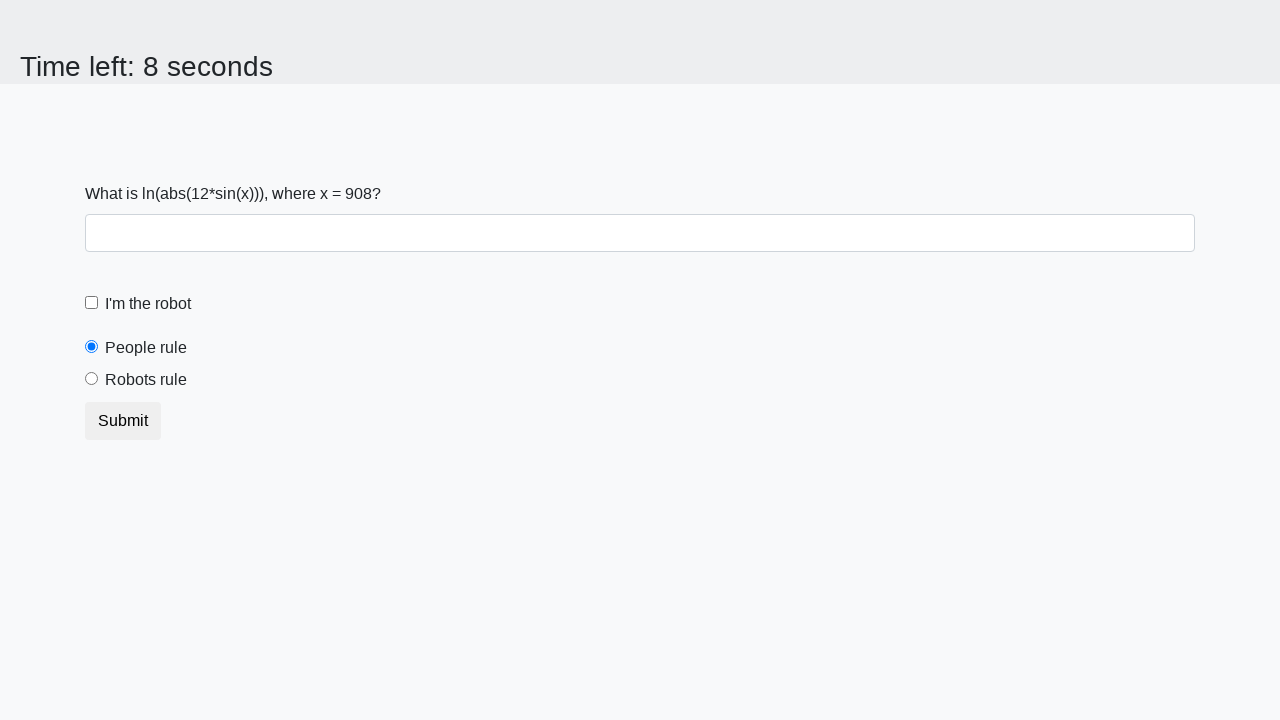

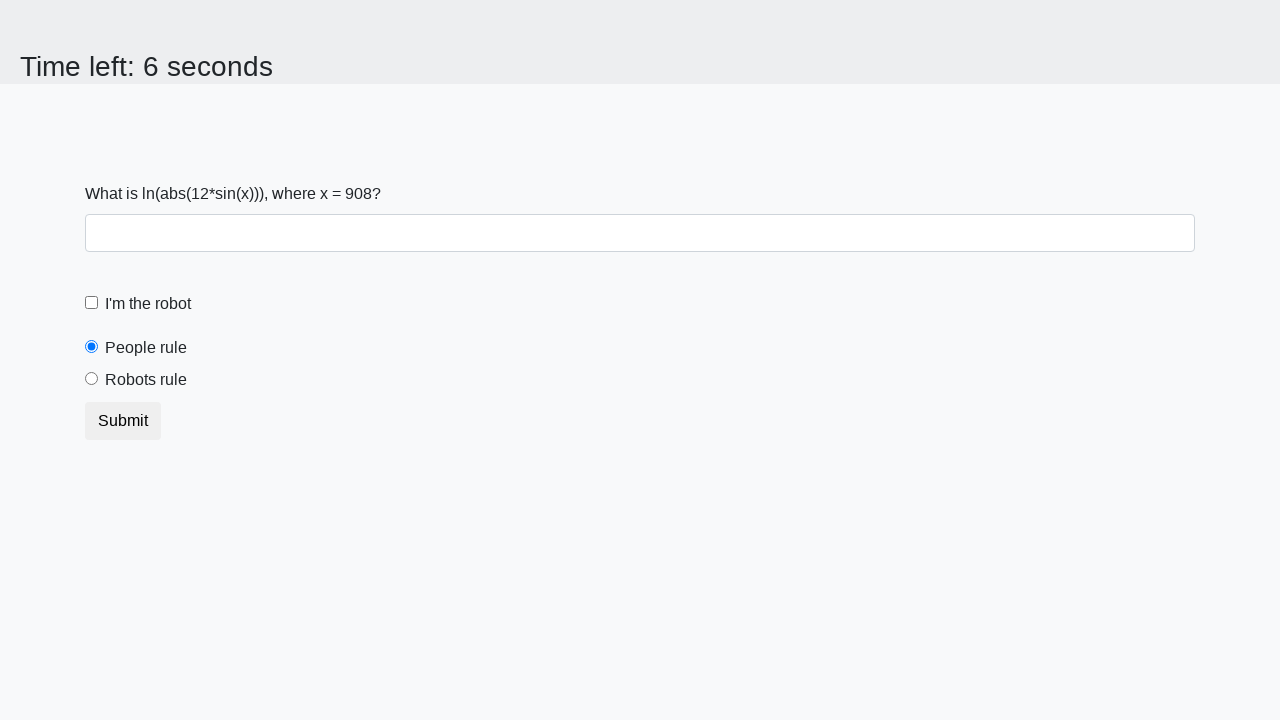